Navigates to a simple form page and locates the submit button element

Starting URL: http://suninjuly.github.io/simple_form_find_task.html

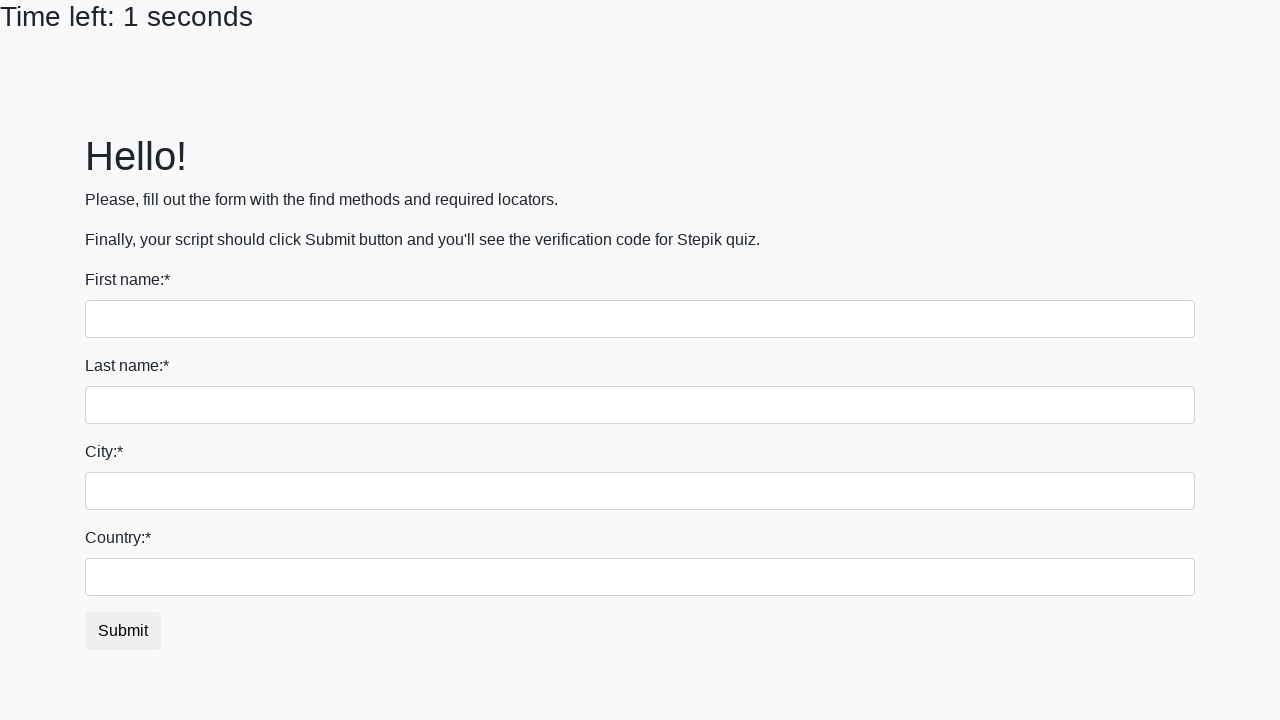

Waited for submit button to be visible
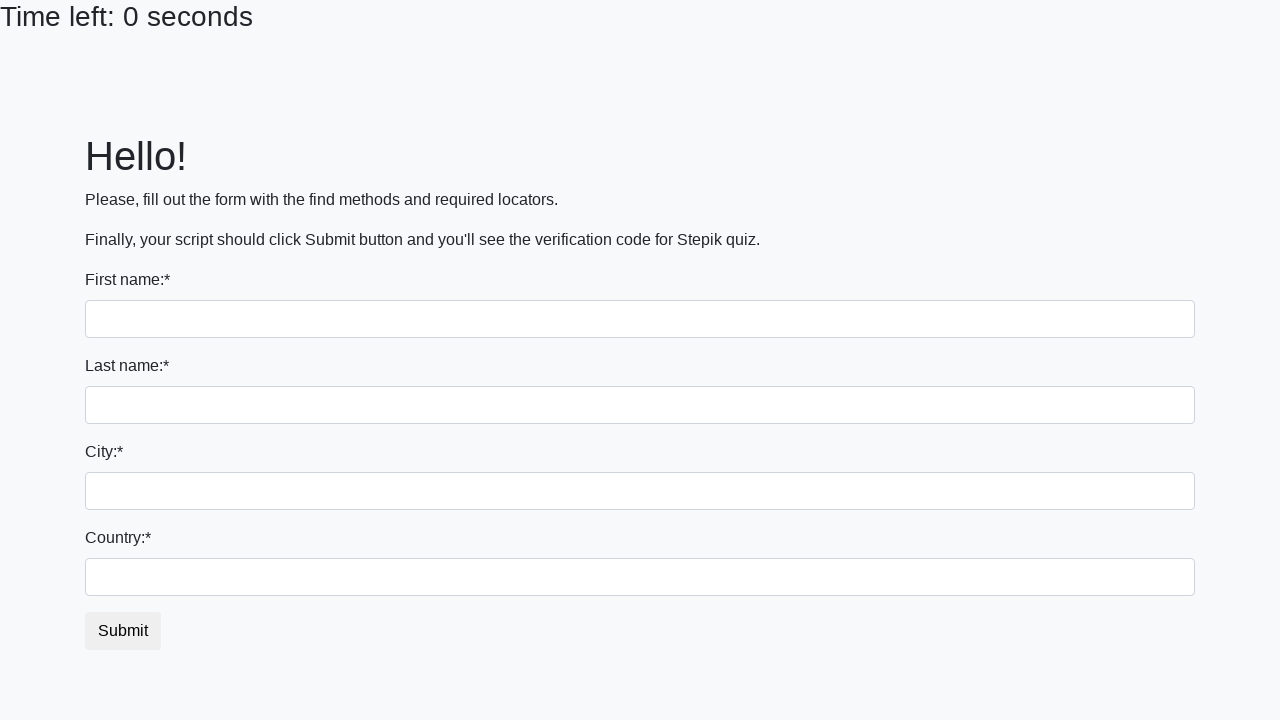

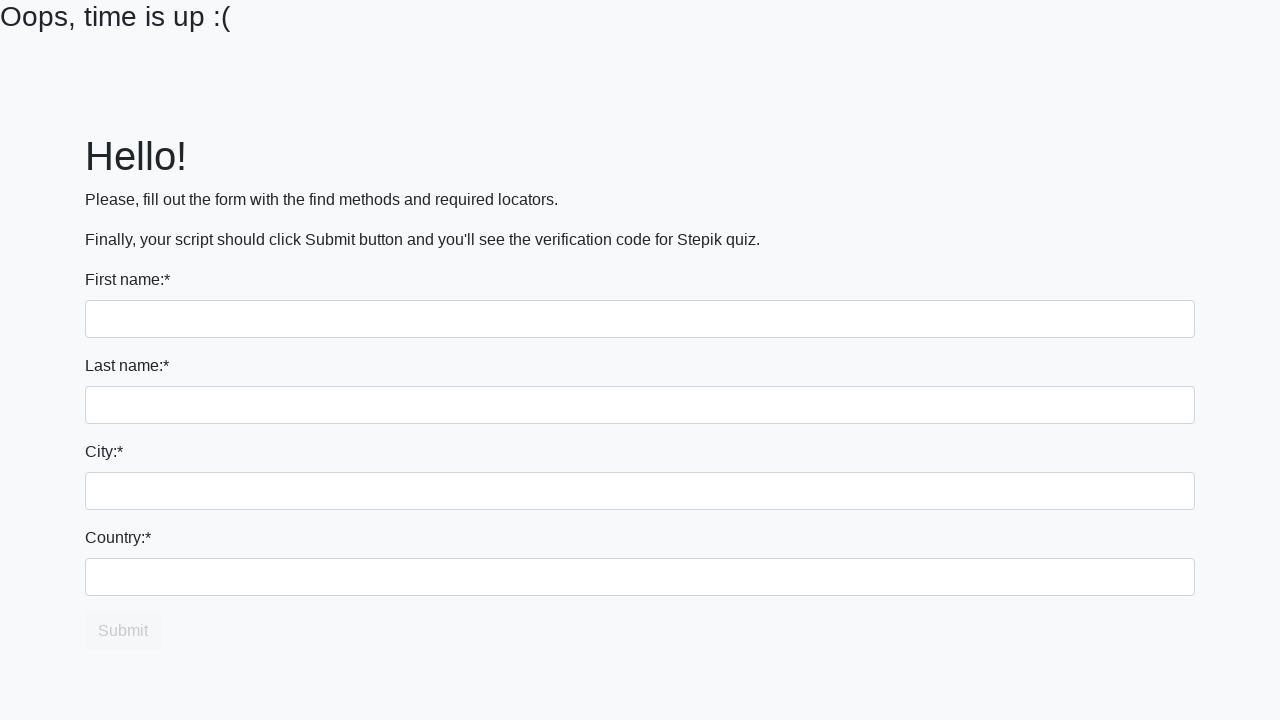